Tests JavaScript prompt alert handling by clicking a button to trigger a prompt, entering text into the prompt, and accepting it.

Starting URL: http://seleniumautomationpractice.blogspot.com/2018/01/blog-post.html

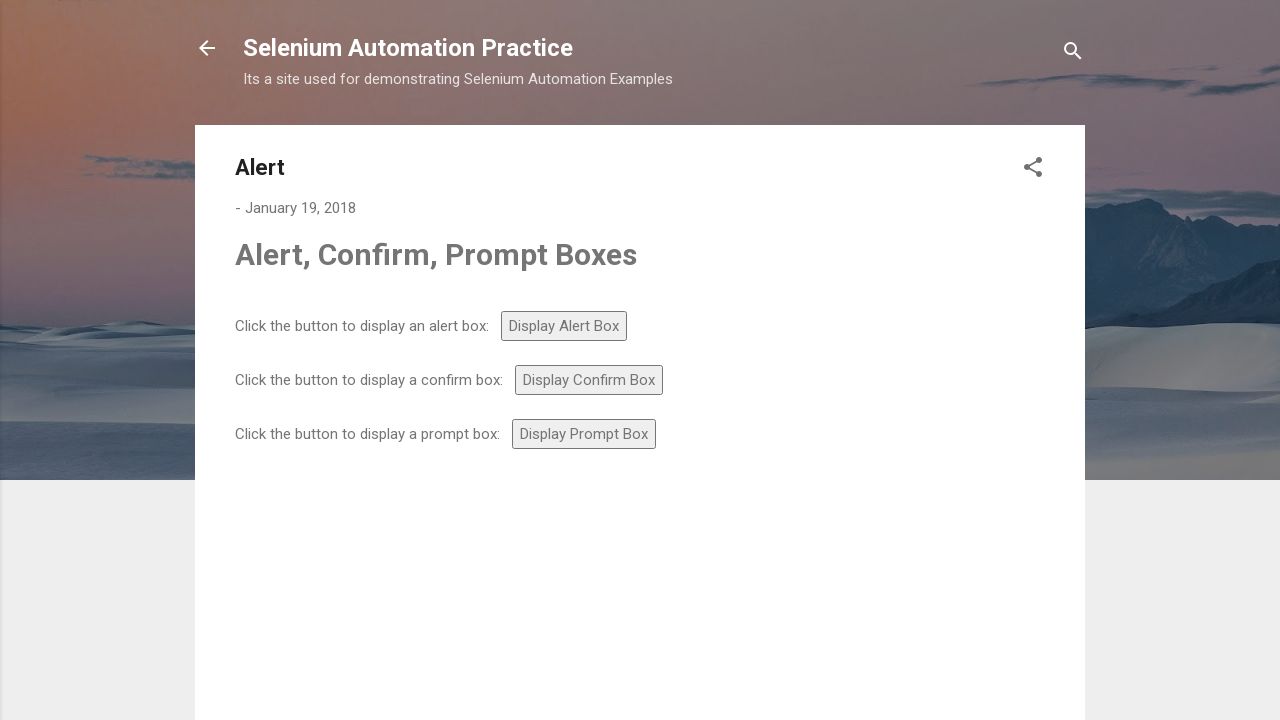

Registered dialog handler to accept prompts with 'Welcome' text
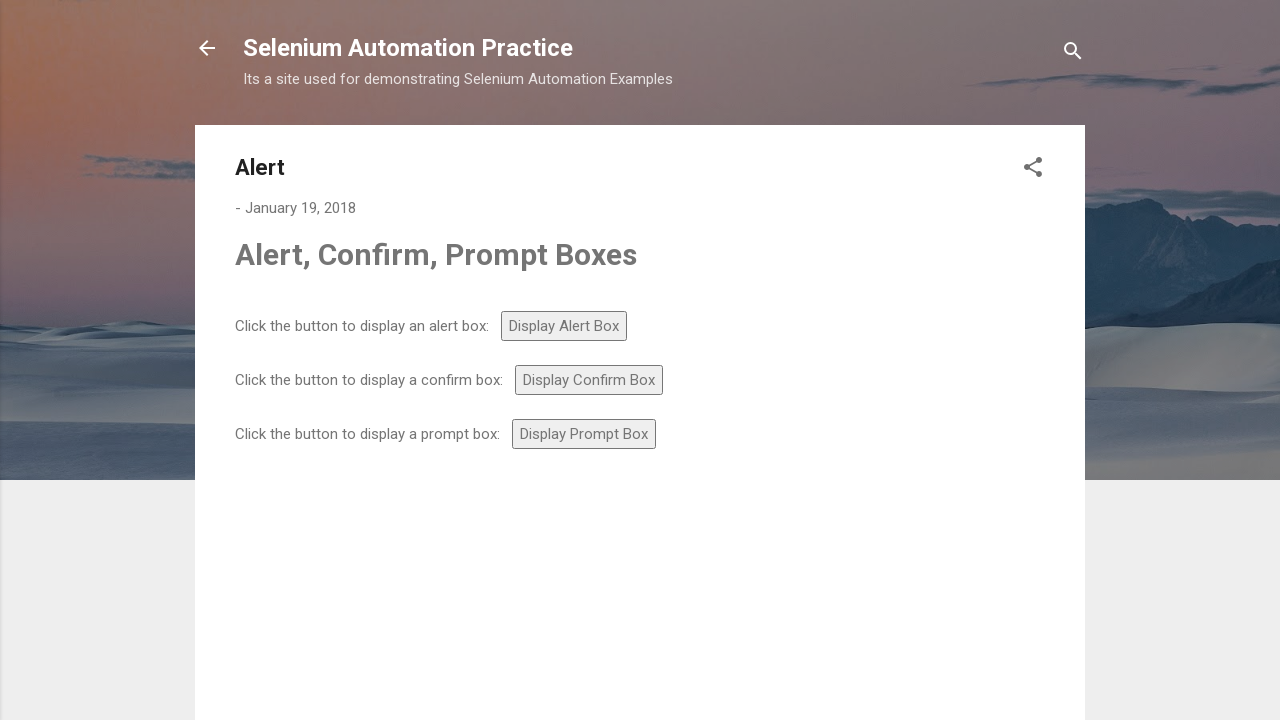

Clicked prompt button to trigger JavaScript alert at (584, 434) on #prompt
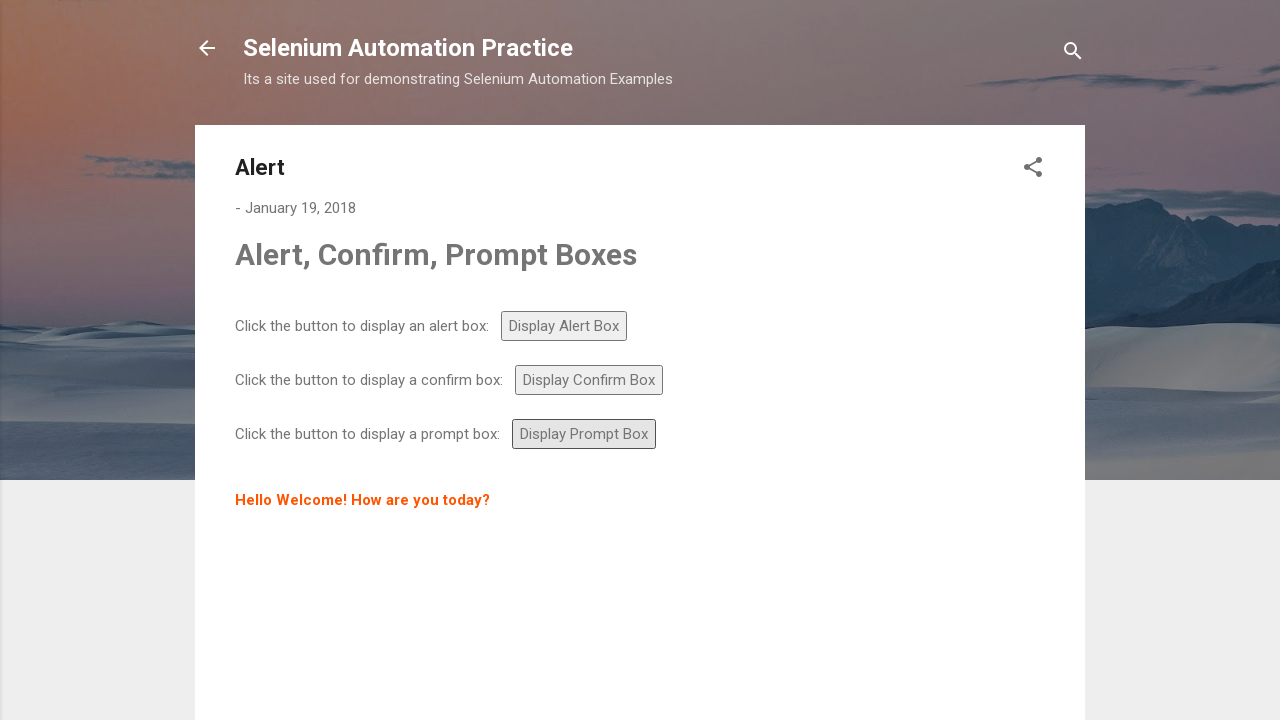

Waited for dialog interaction to complete
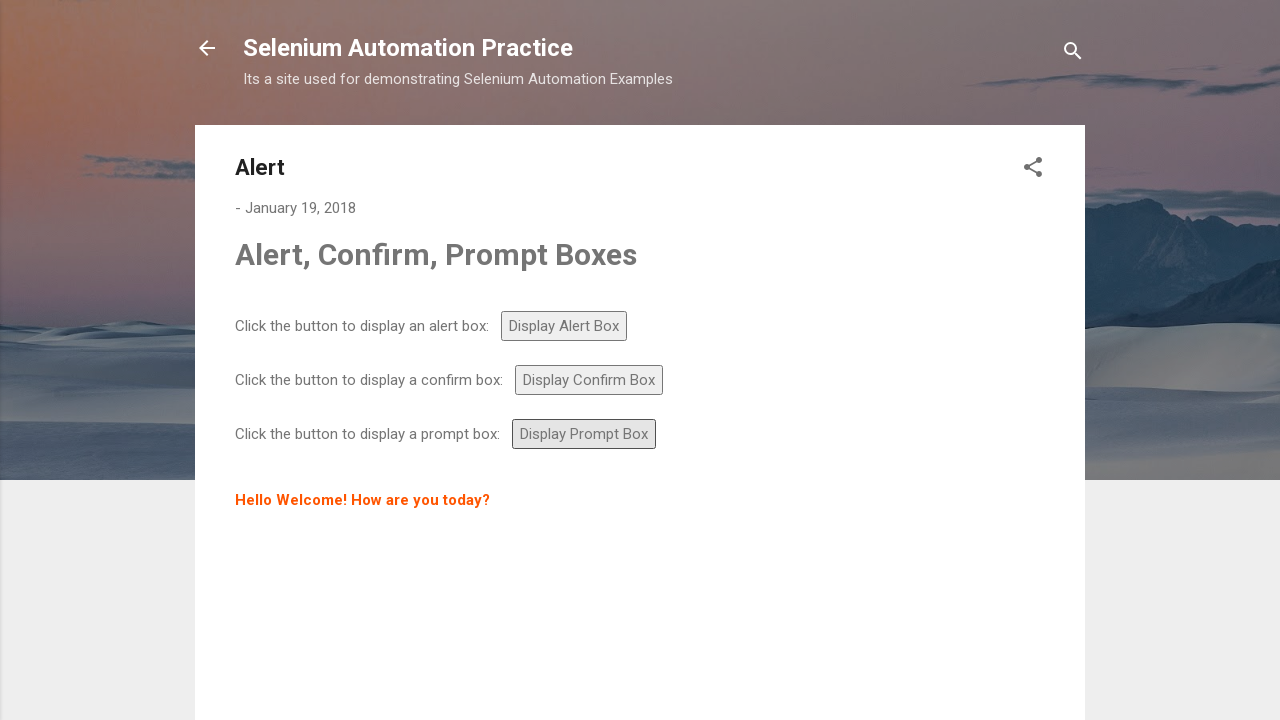

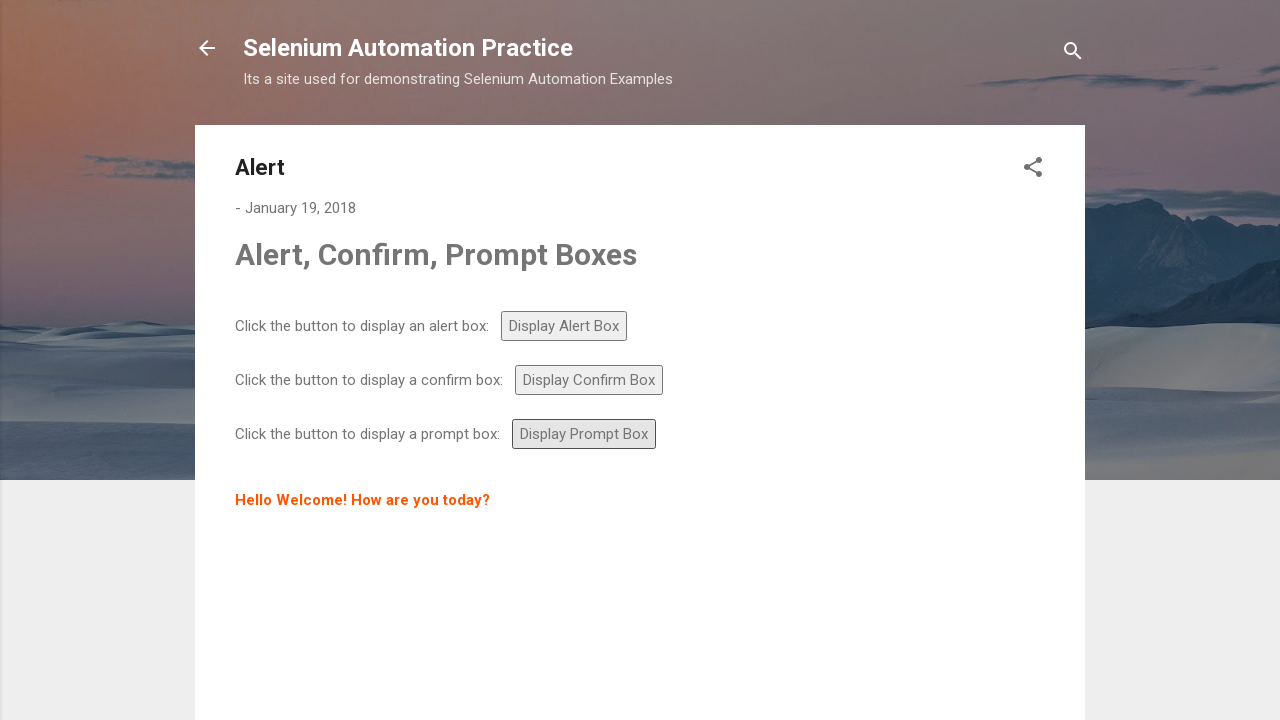